Tests file download functionality by clicking the download button

Starting URL: https://demoqa.com/upload-download

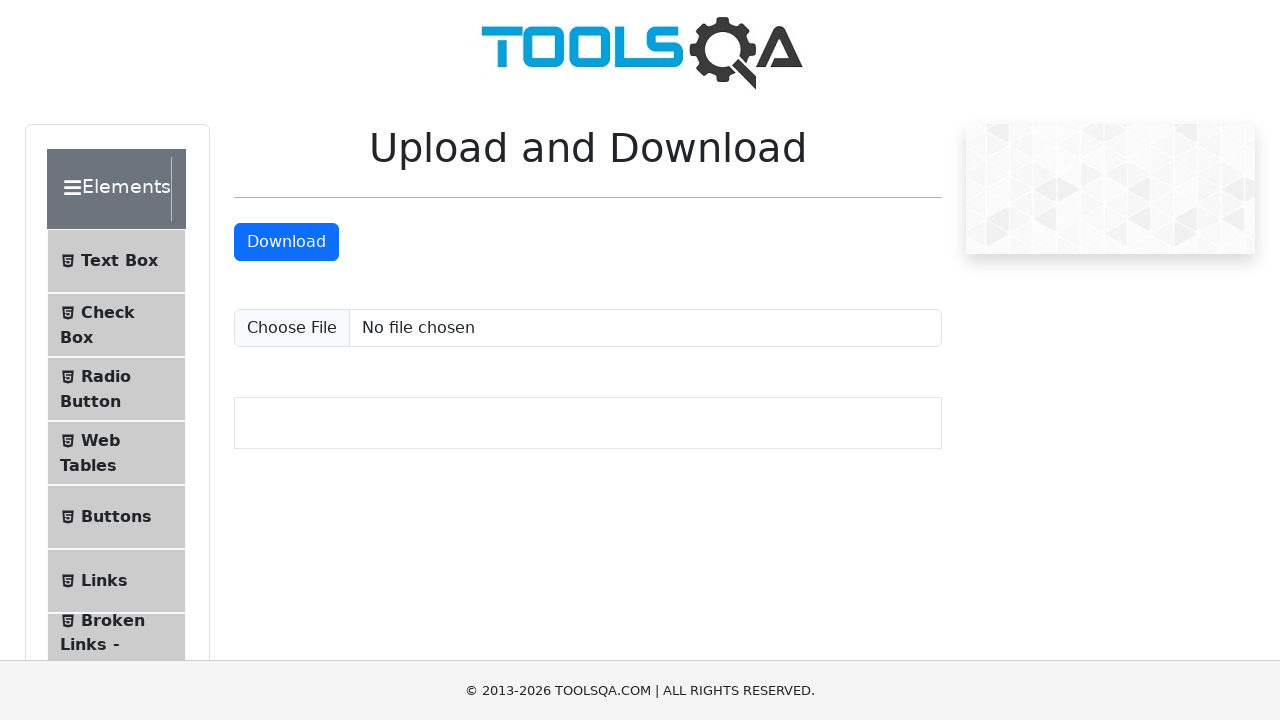

Navigated to upload-download page
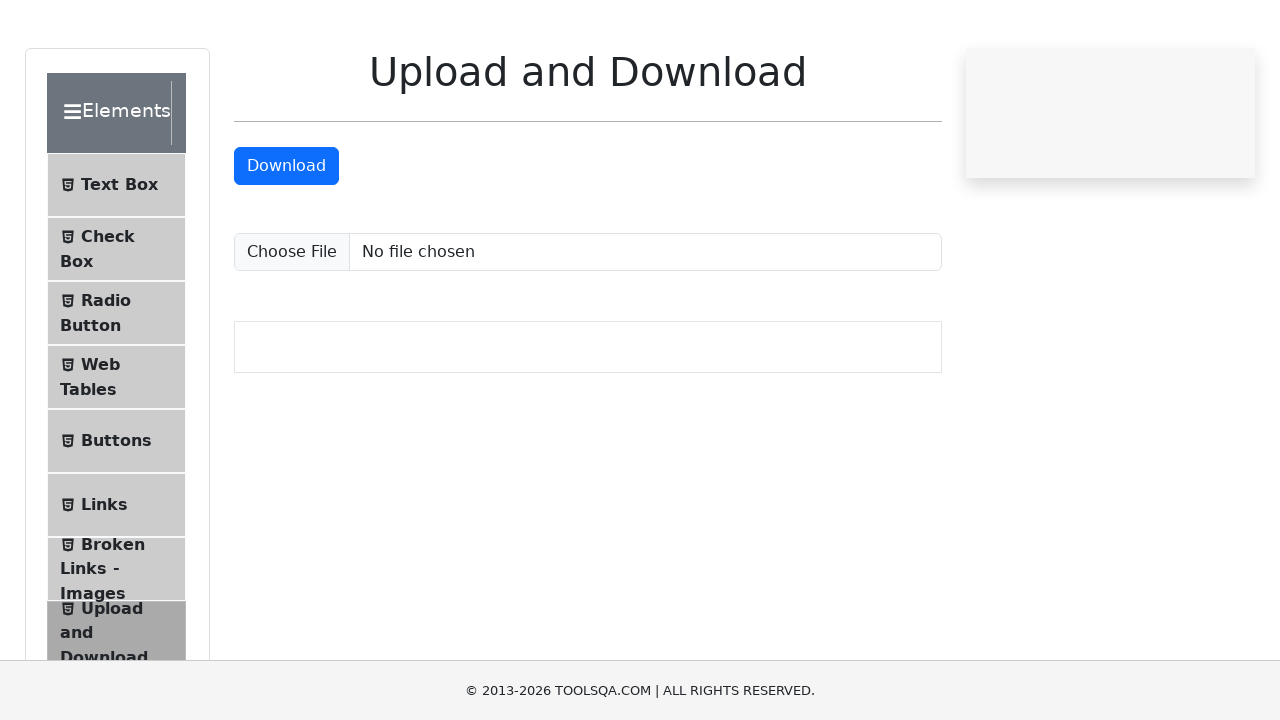

Clicked download button to initiate file download at (286, 242) on #downloadButton
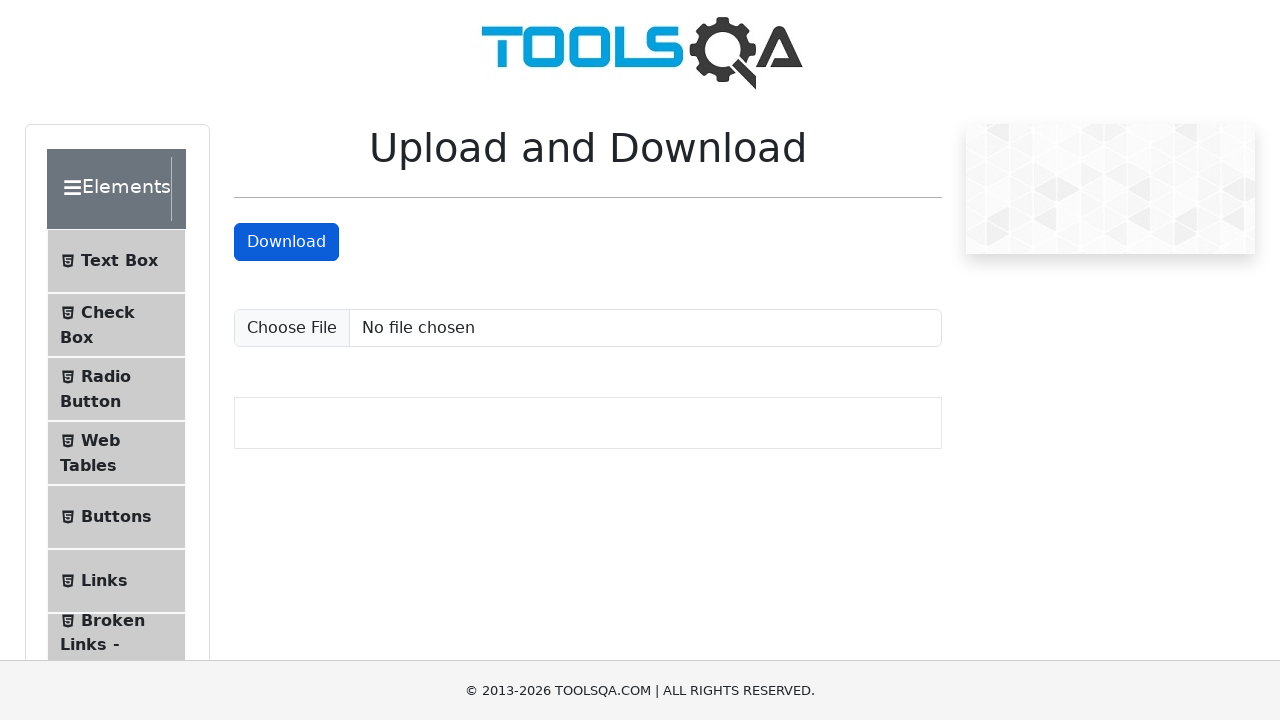

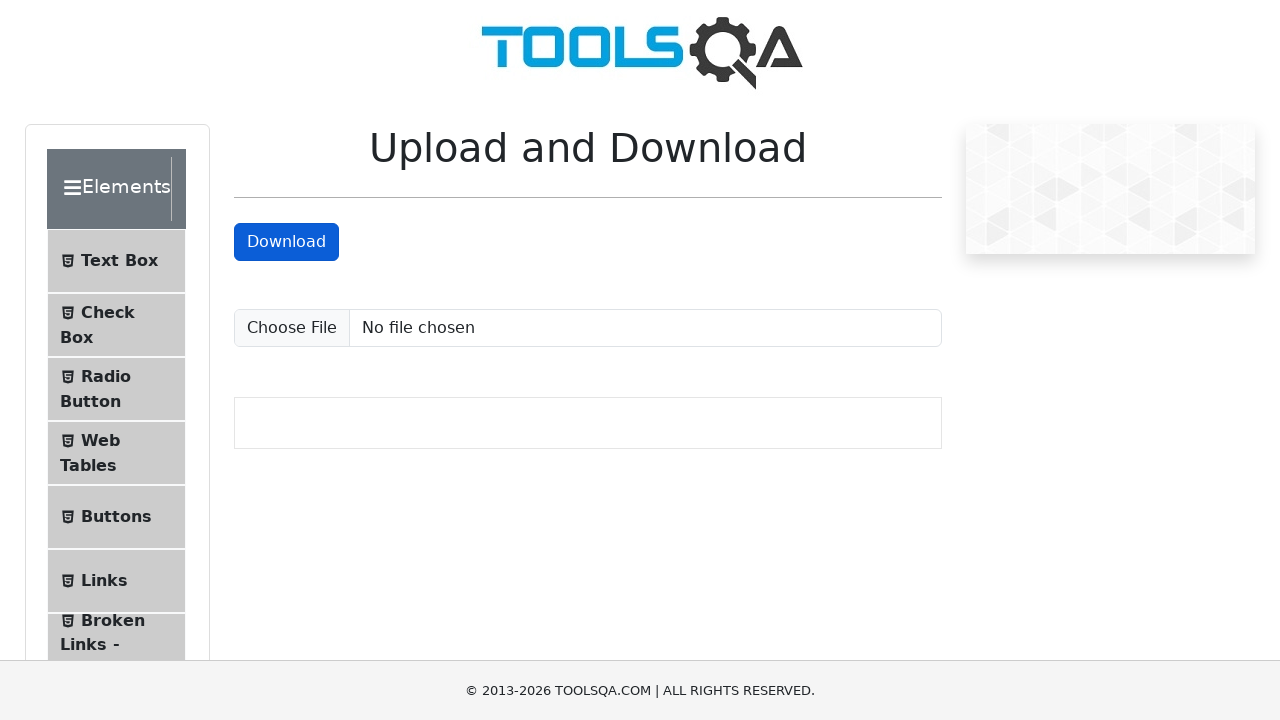